Tests keyboard events on a registration form by typing text, using CTRL key combinations, and SHIFT+arrow key selection in a textarea field

Starting URL: https://demo.automationtesting.in/Register.html

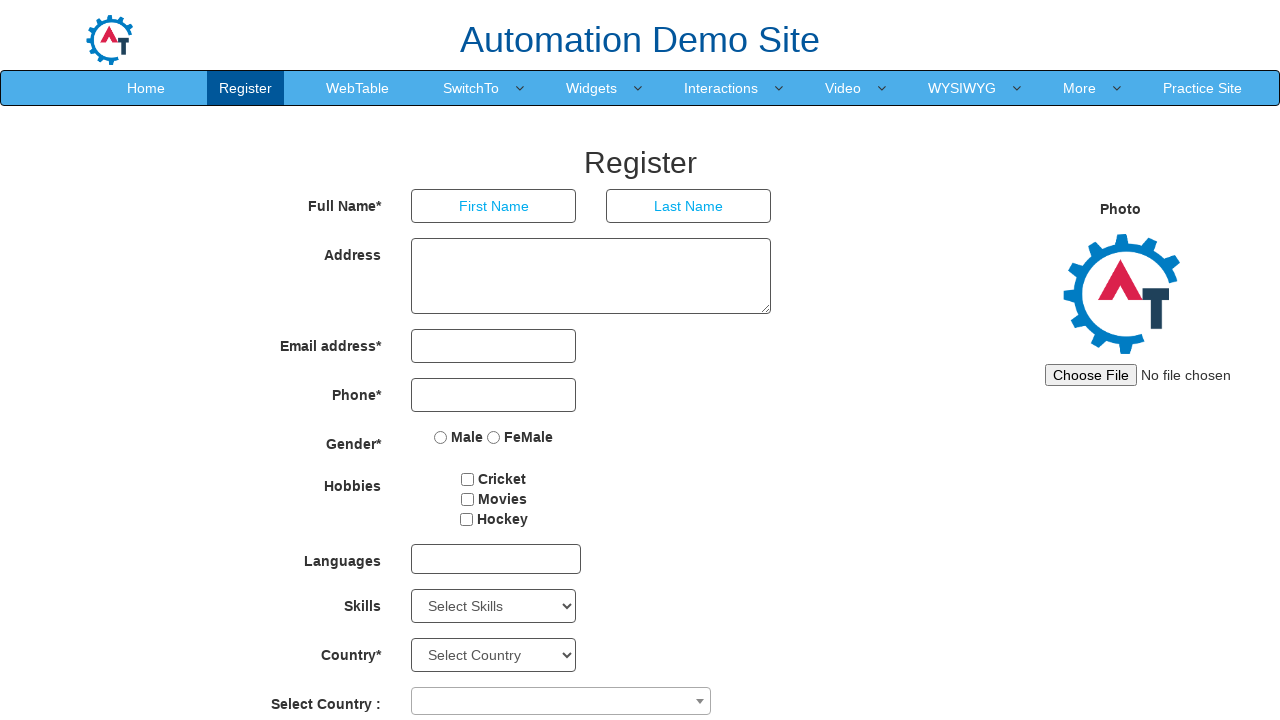

Located textarea element for keyboard event testing
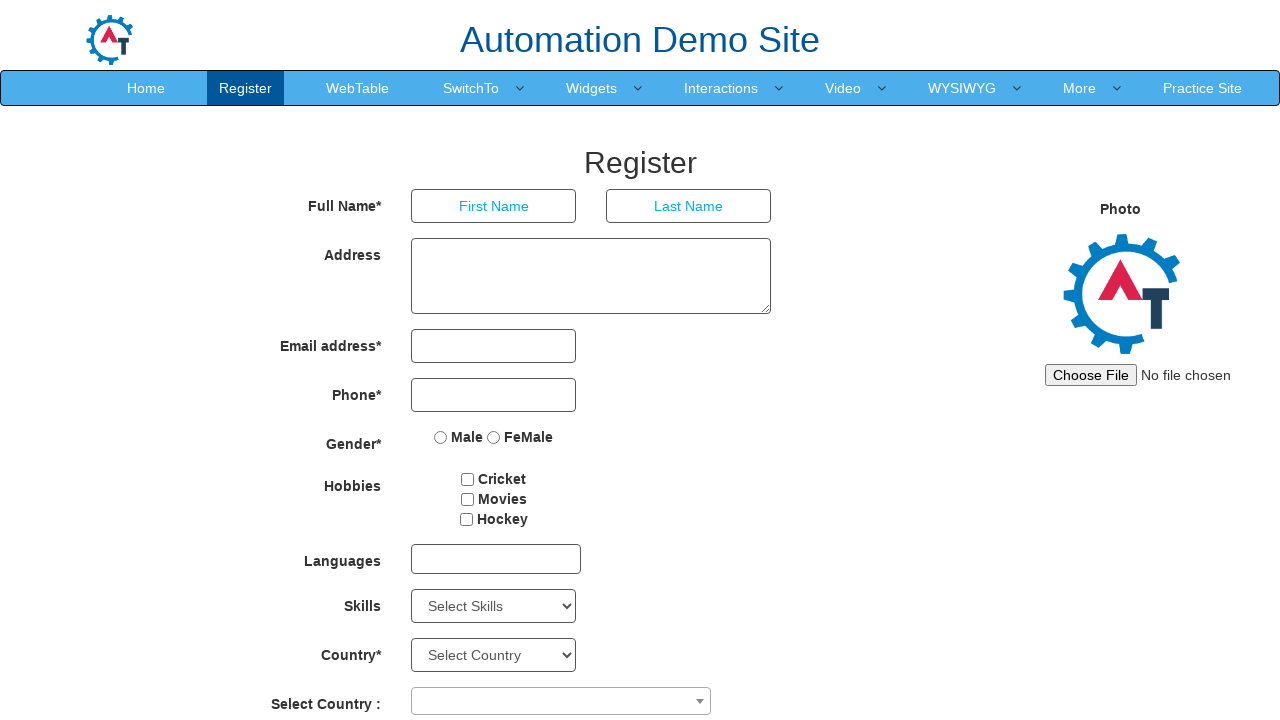

Typed initial text 'Test Keyboard event' in textarea on xpath=//*[@id="basicBootstrapForm"]/div[2]/div/textarea
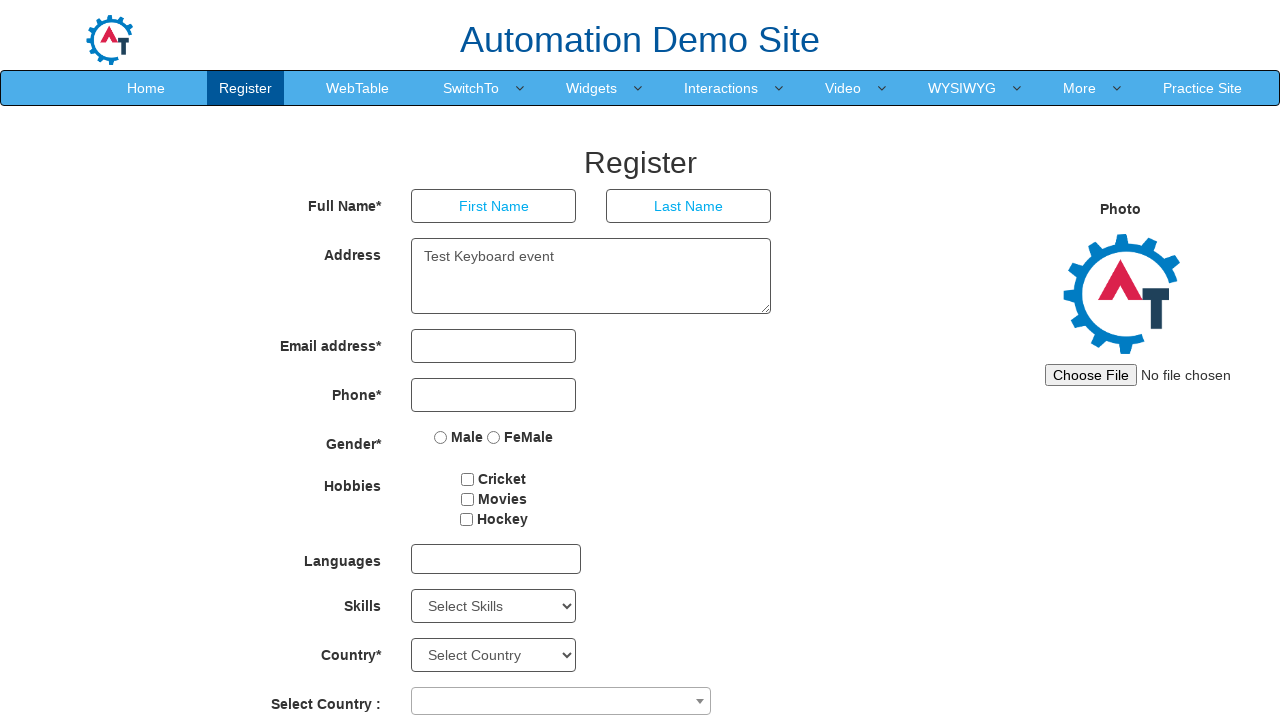

Pressed Ctrl+A to select all text in textarea on xpath=//*[@id="basicBootstrapForm"]/div[2]/div/textarea
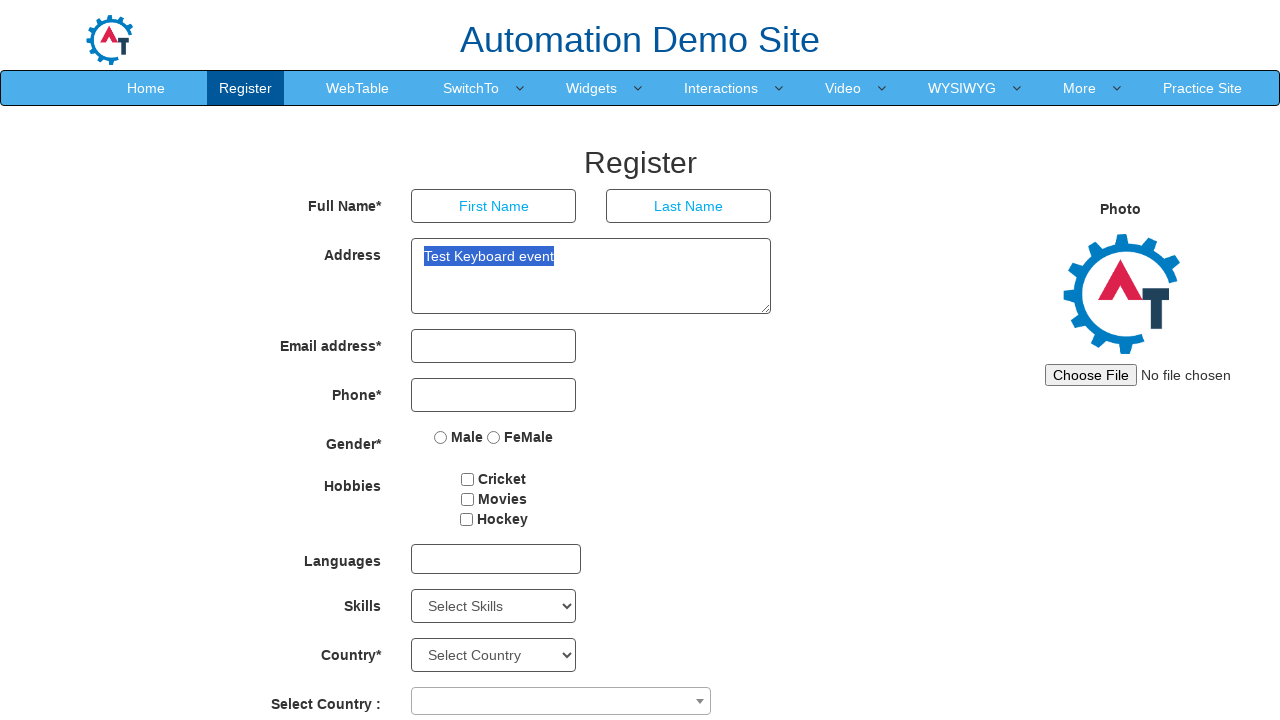

Typed 'Kishan' to replace selected text on xpath=//*[@id="basicBootstrapForm"]/div[2]/div/textarea
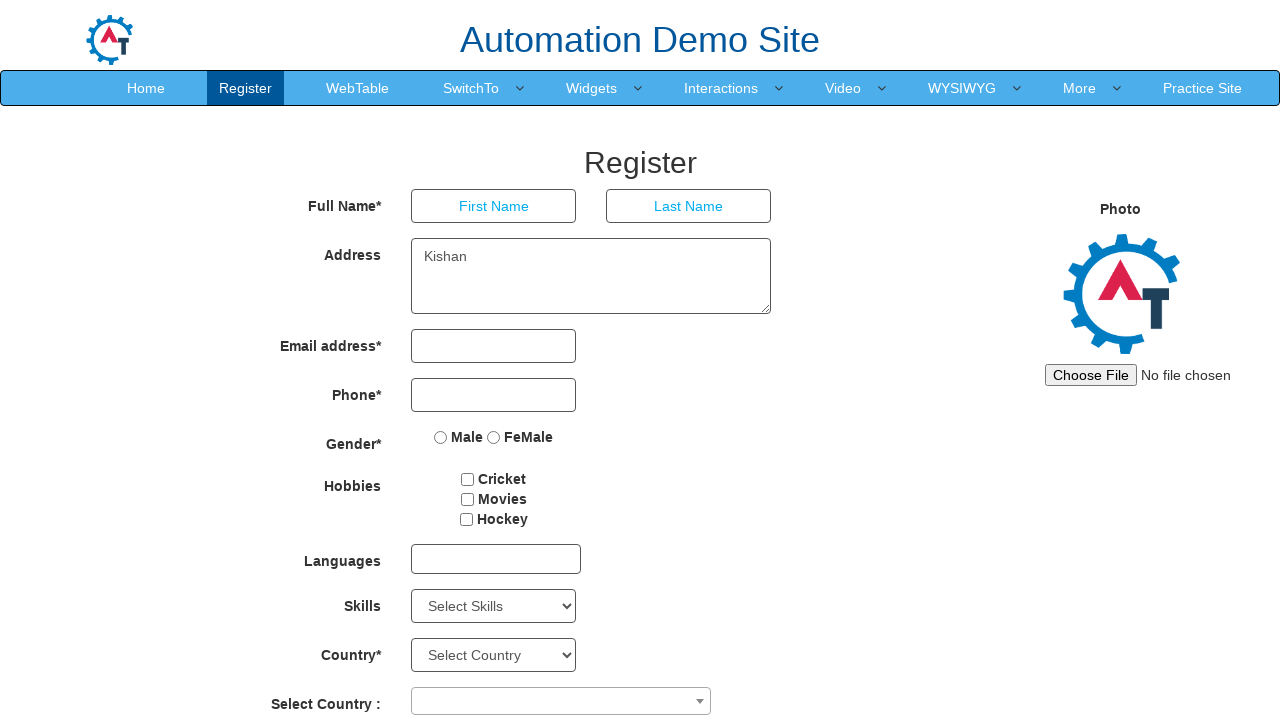

Pressed Shift+ArrowLeft to select text from right to left on xpath=//*[@id="basicBootstrapForm"]/div[2]/div/textarea
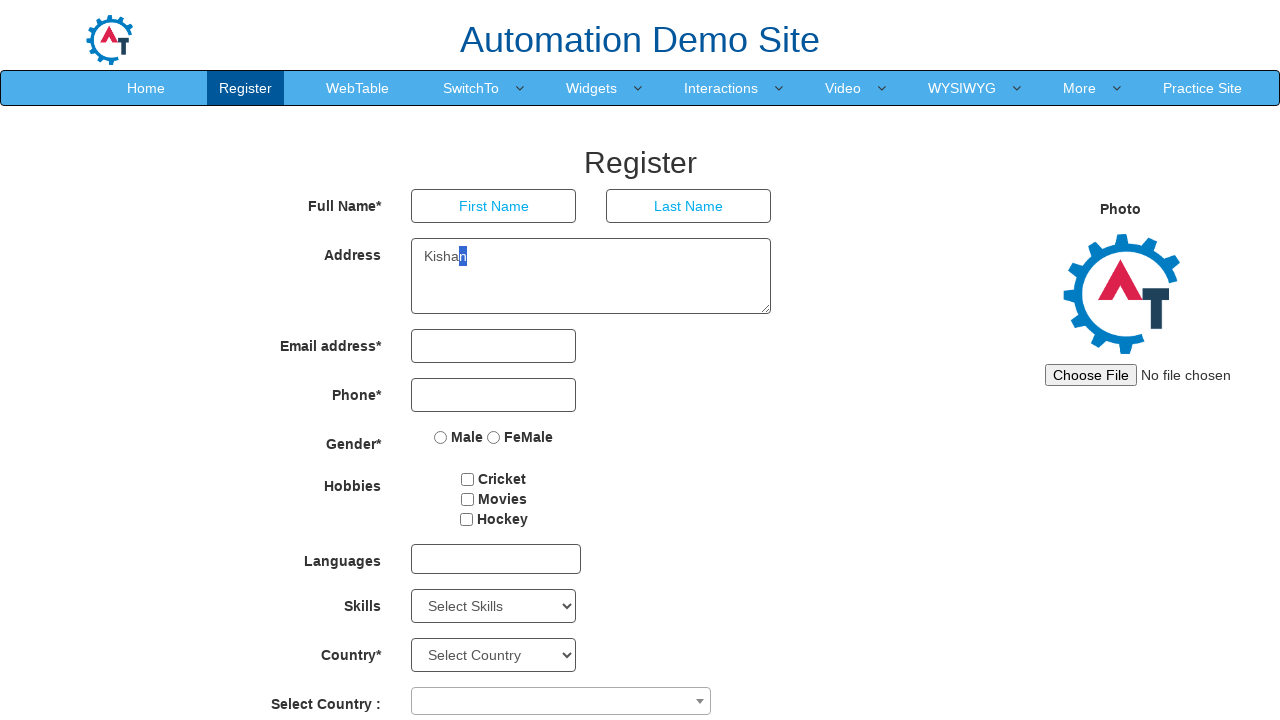

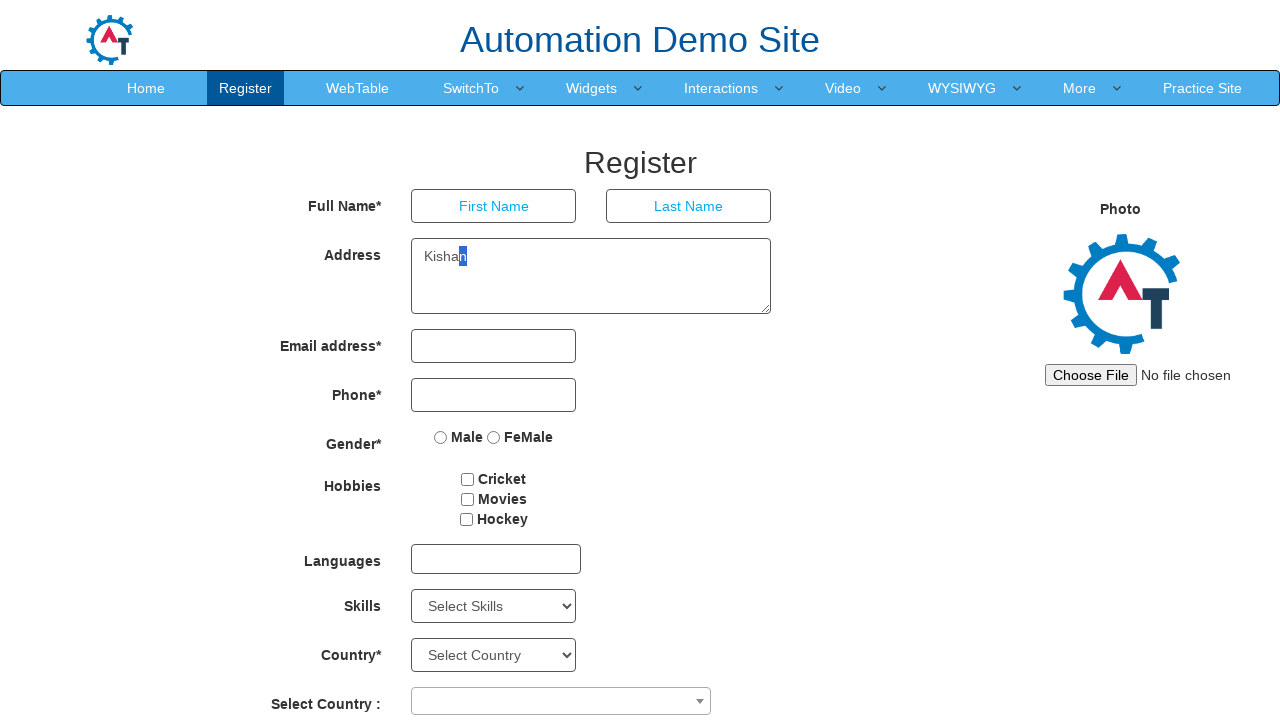